Tests right-click context menu functionality by right-clicking on an element, iterating through menu options, clicking on "Copy" option, and handling the resulting alert

Starting URL: https://swisnl.github.io/jQuery-contextMenu/demo.html

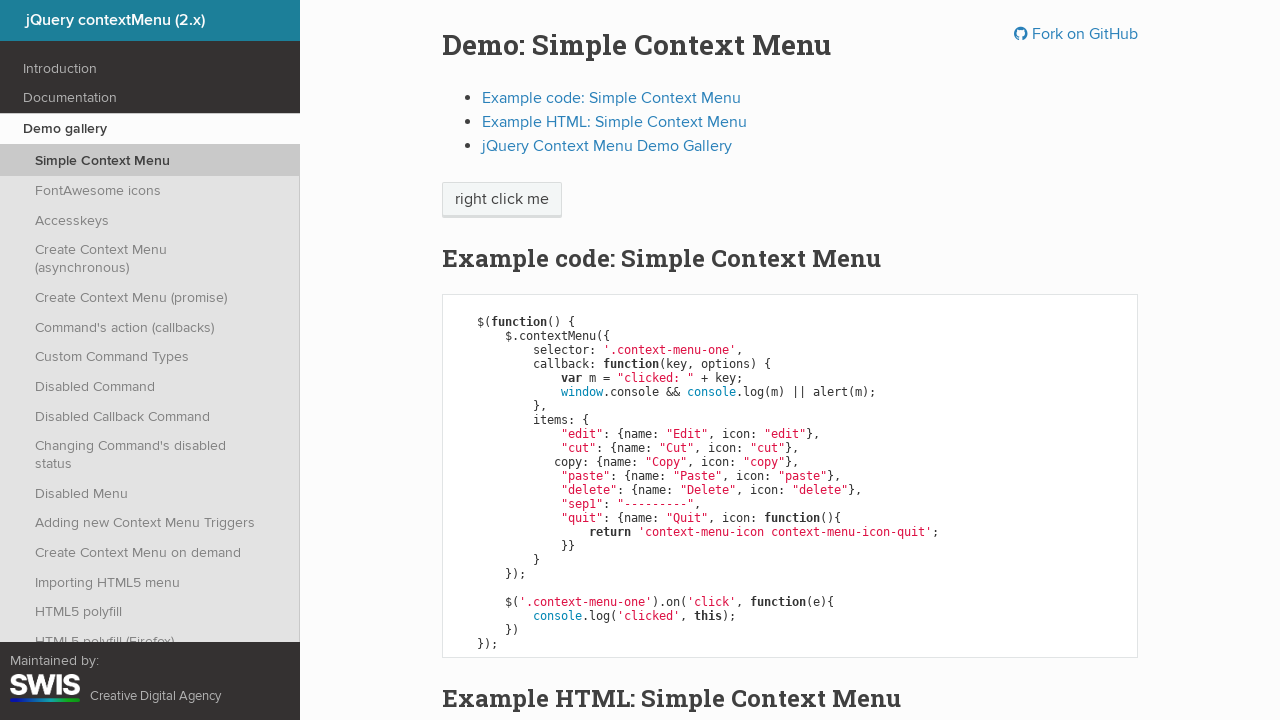

Located the 'right click me' element
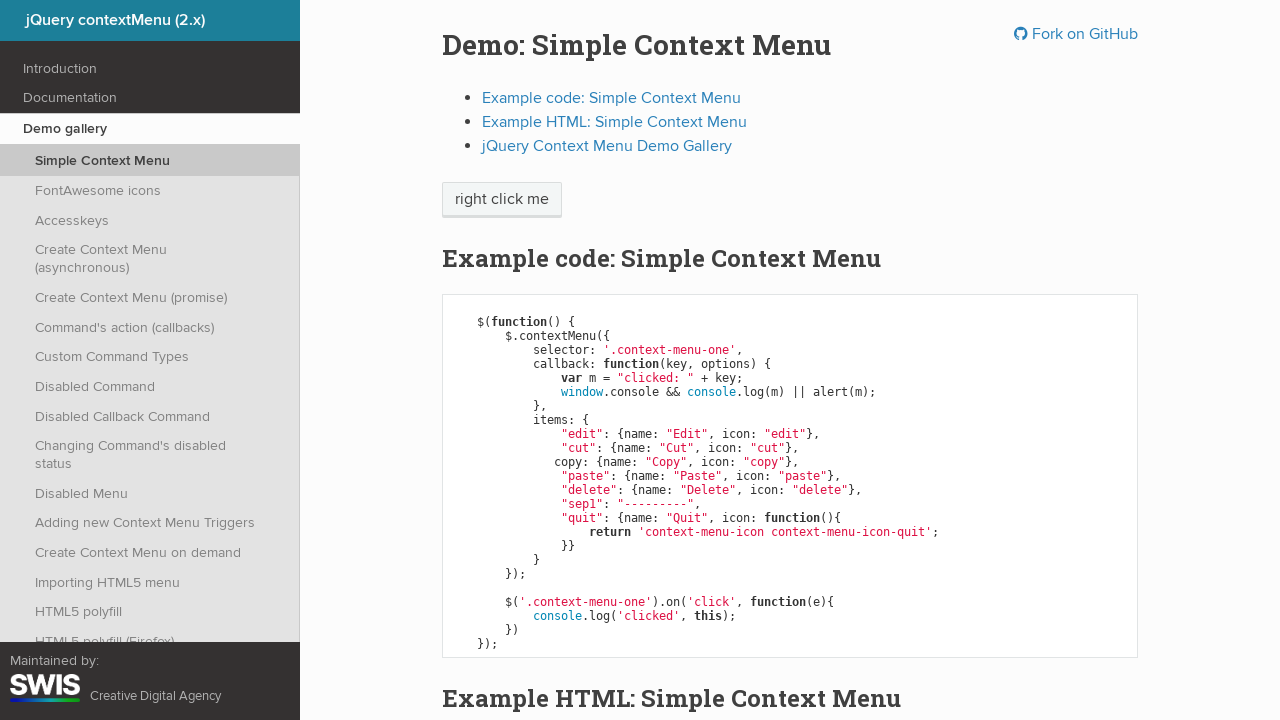

Right-clicked on the target element at (502, 200) on xpath=//span[text()='right click me']
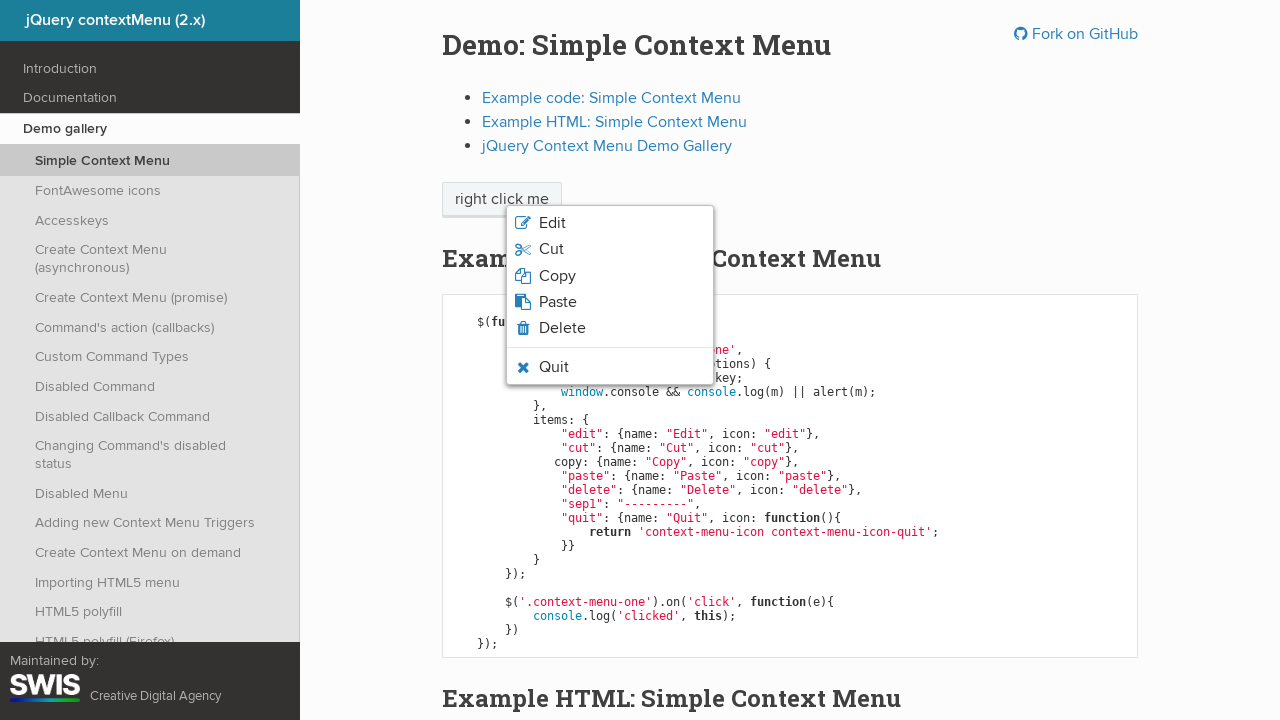

Context menu appeared
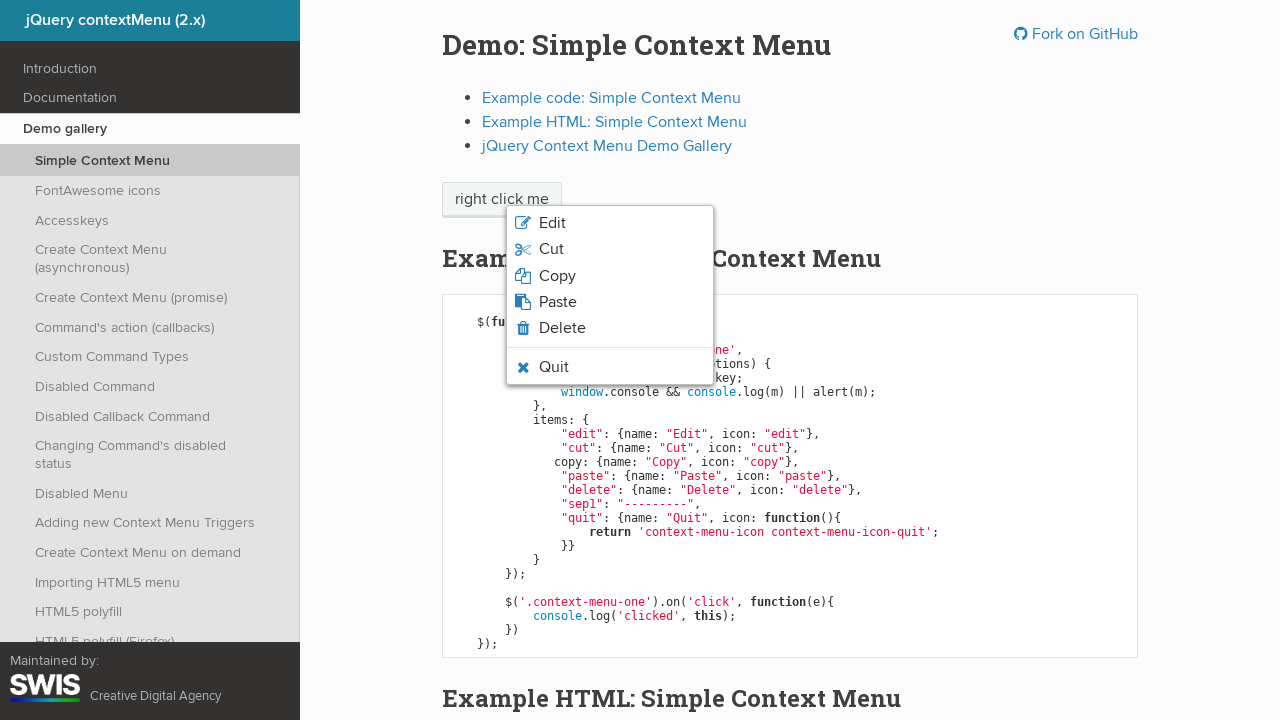

Located all context menu items
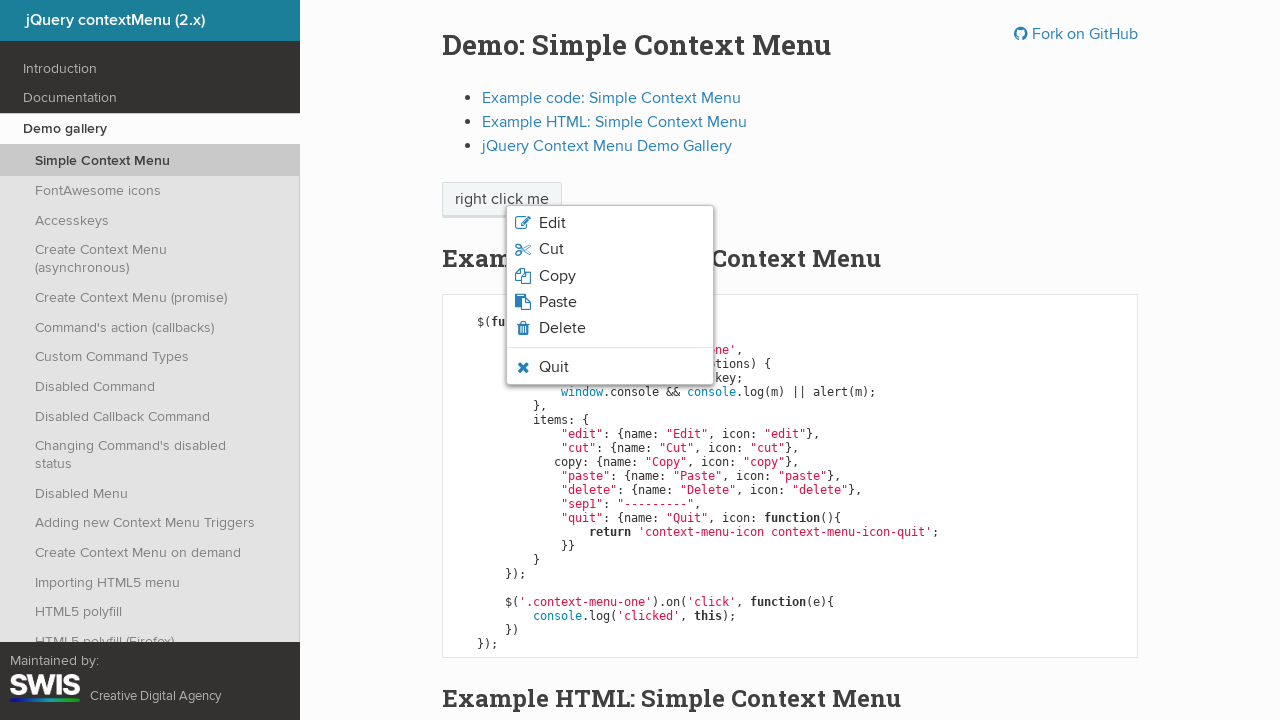

Clicked 'Copy' option from context menu at (557, 276) on css=ul.context-menu-list span >> nth=2
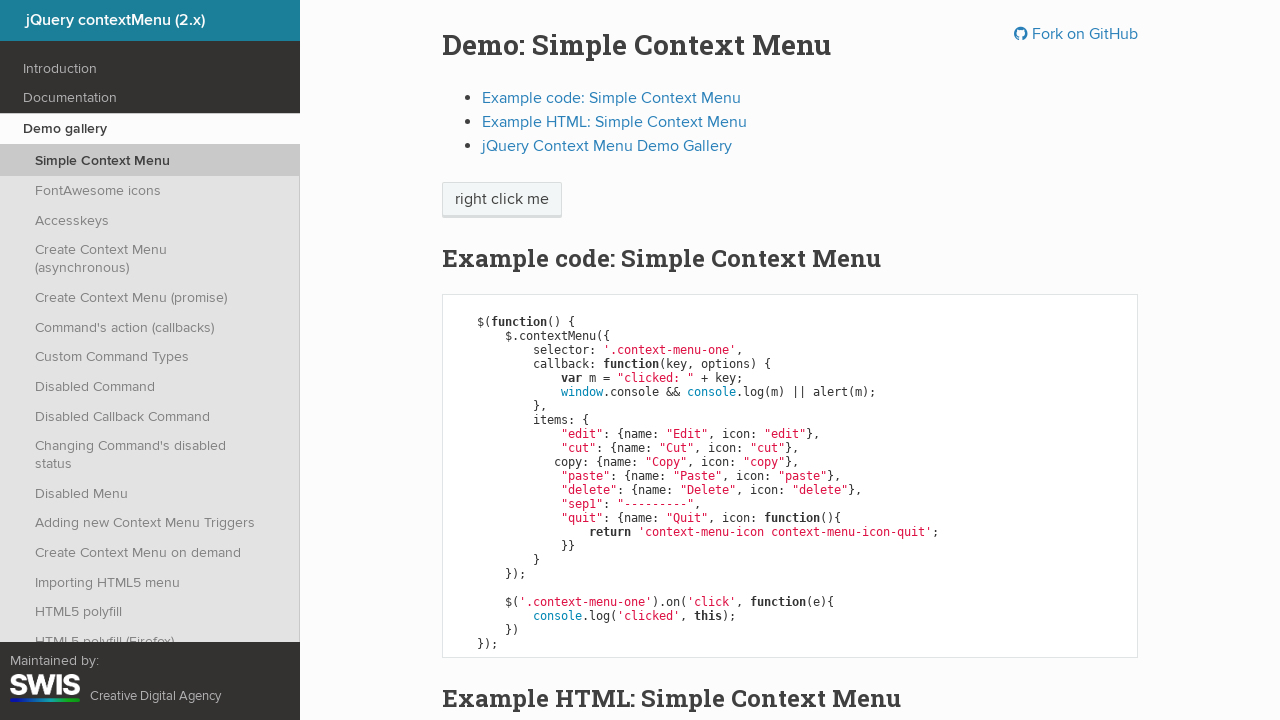

Set up alert dialog handler to accept dialogs
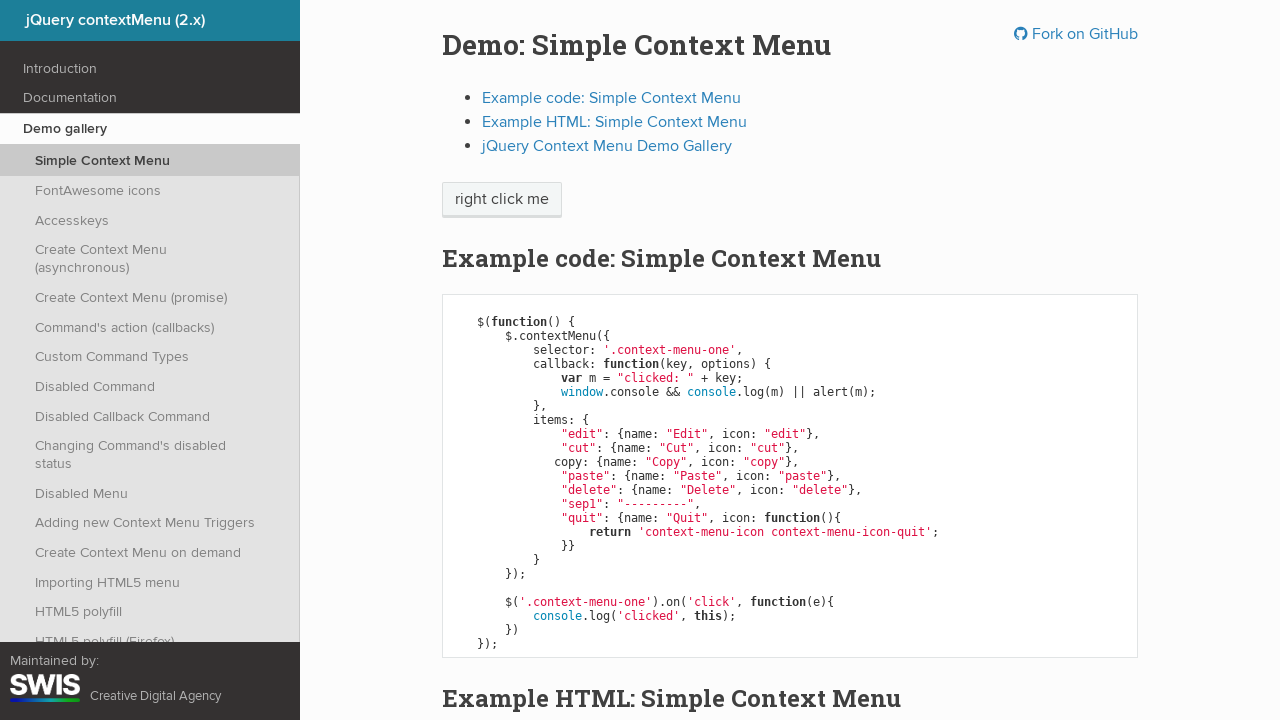

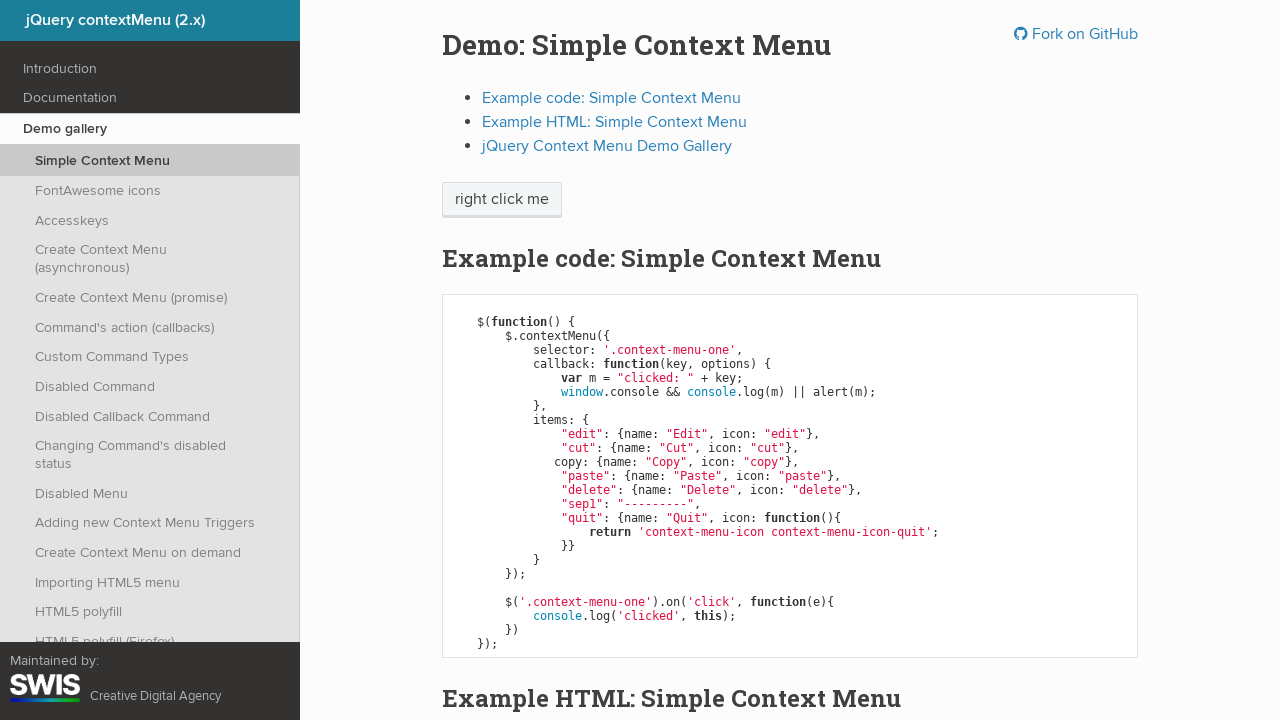